Tests AJAX button functionality with custom wait strategy by clicking a button that triggers an AJAX request and explicitly waiting for the element to be attached before reading content.

Starting URL: http://www.uitestingplayground.com/ajax

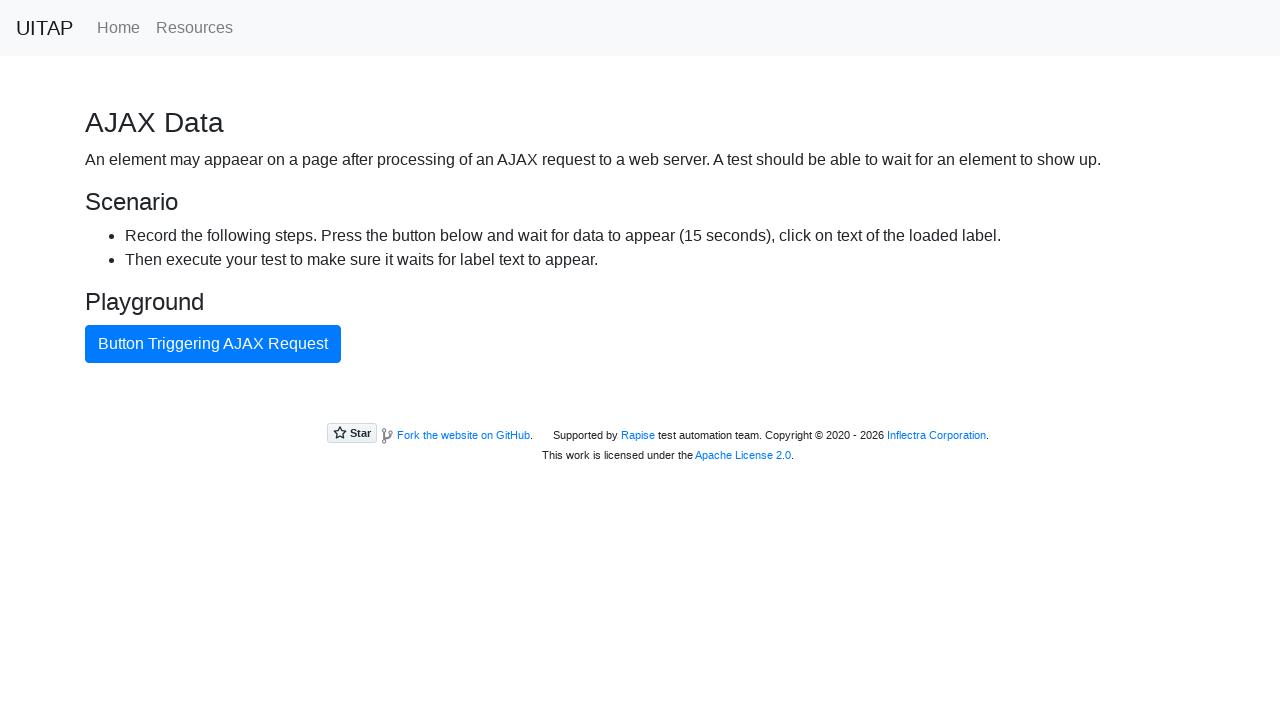

Clicked button triggering AJAX request at (213, 344) on internal:text="Button Triggering AJAX Request"i
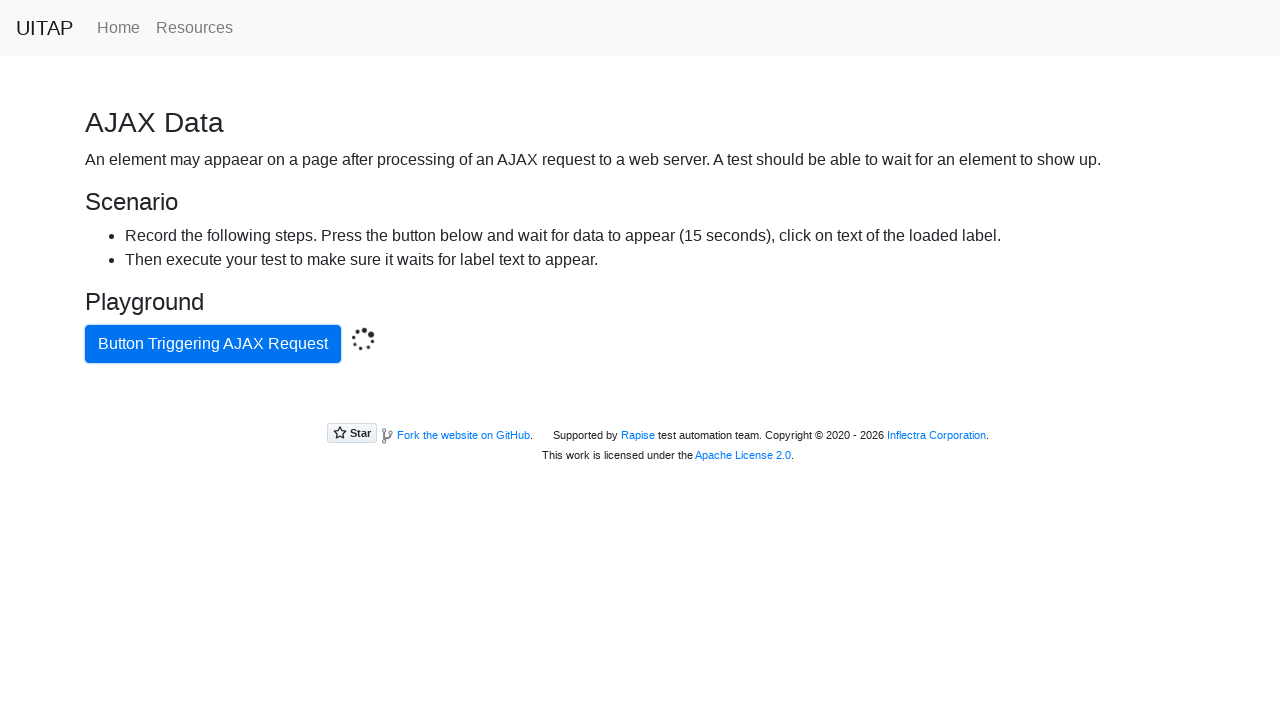

Waited for success element to be attached to DOM
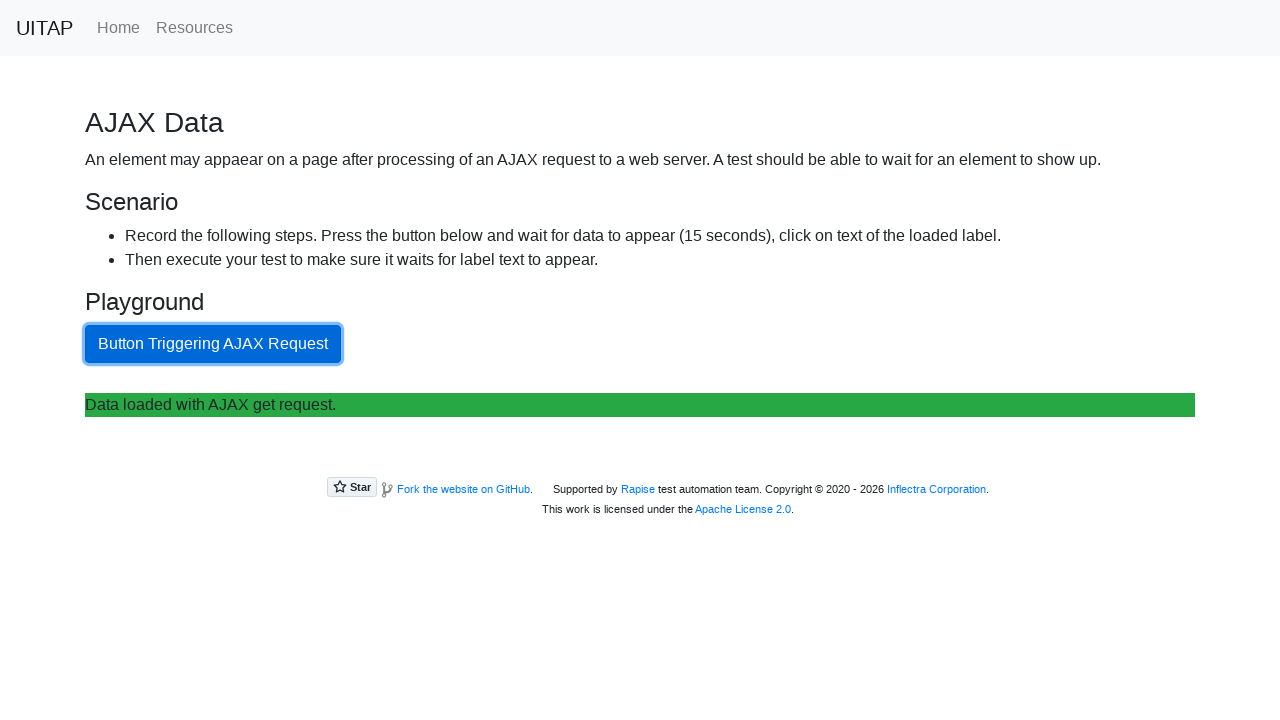

Retrieved text content from success element
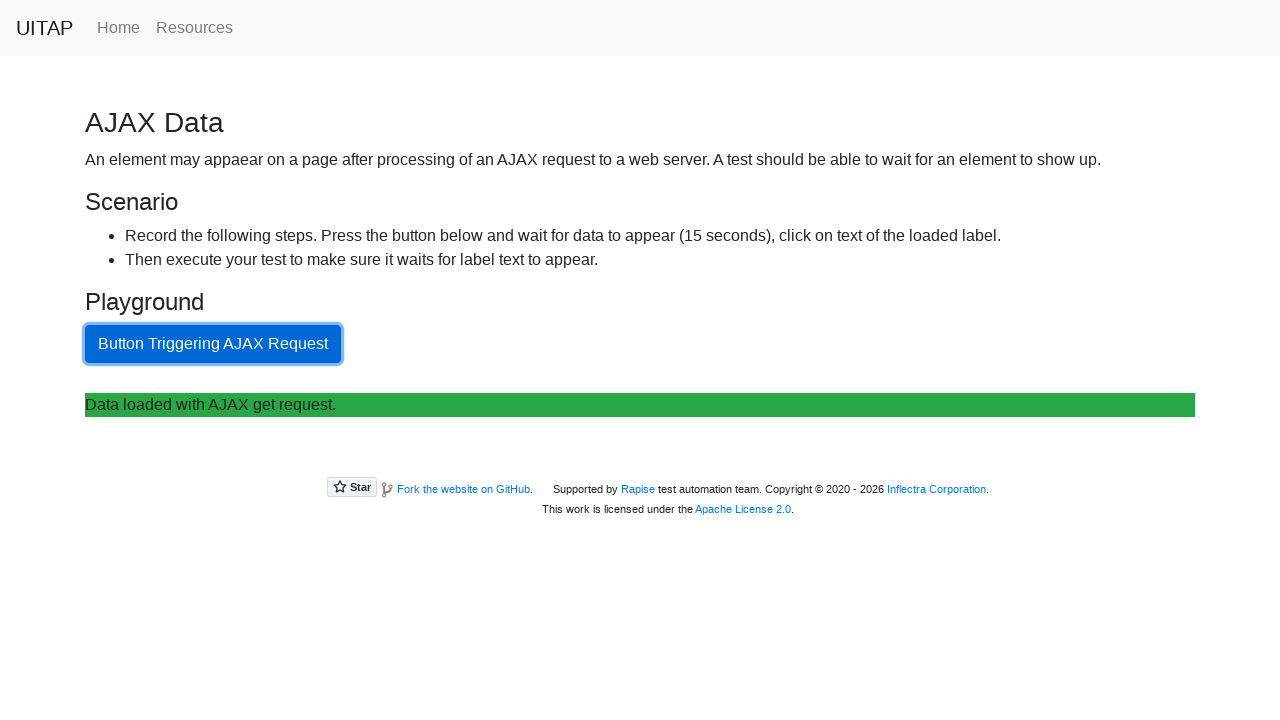

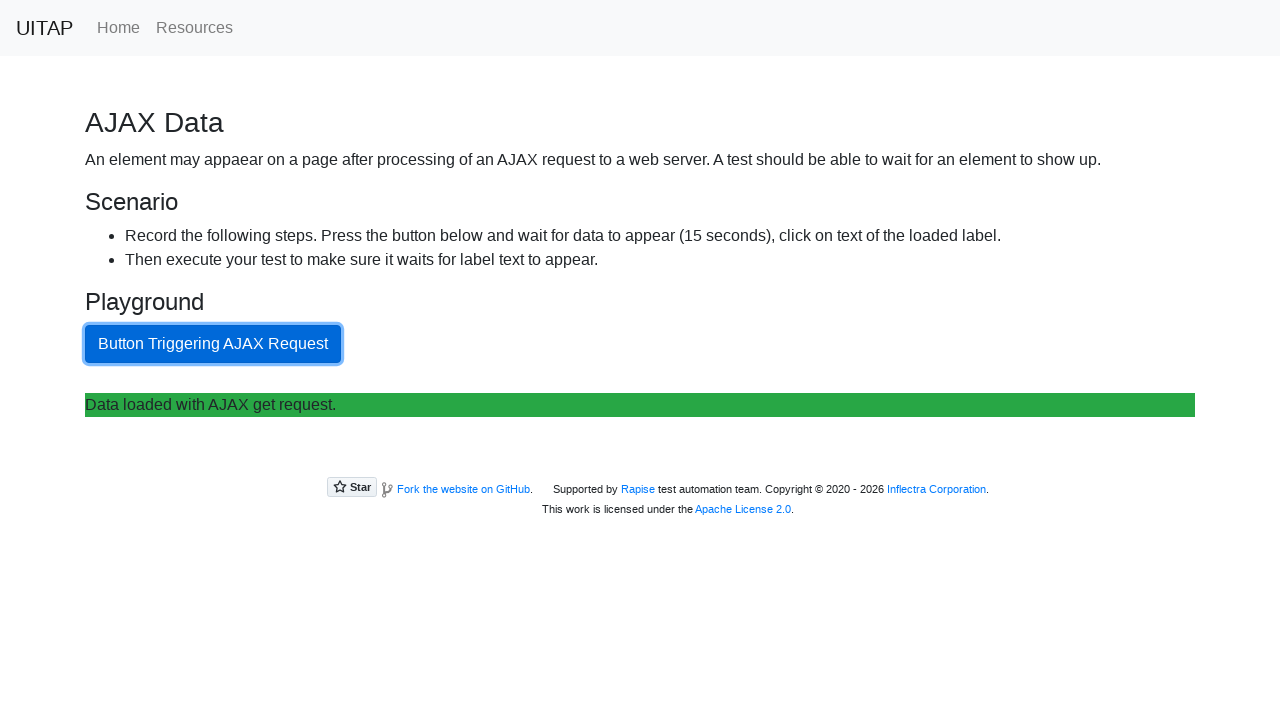